Navigates to Top List and New Comments, verifies the comments section is empty

Starting URL: http://www.99-bottles-of-beer.net/

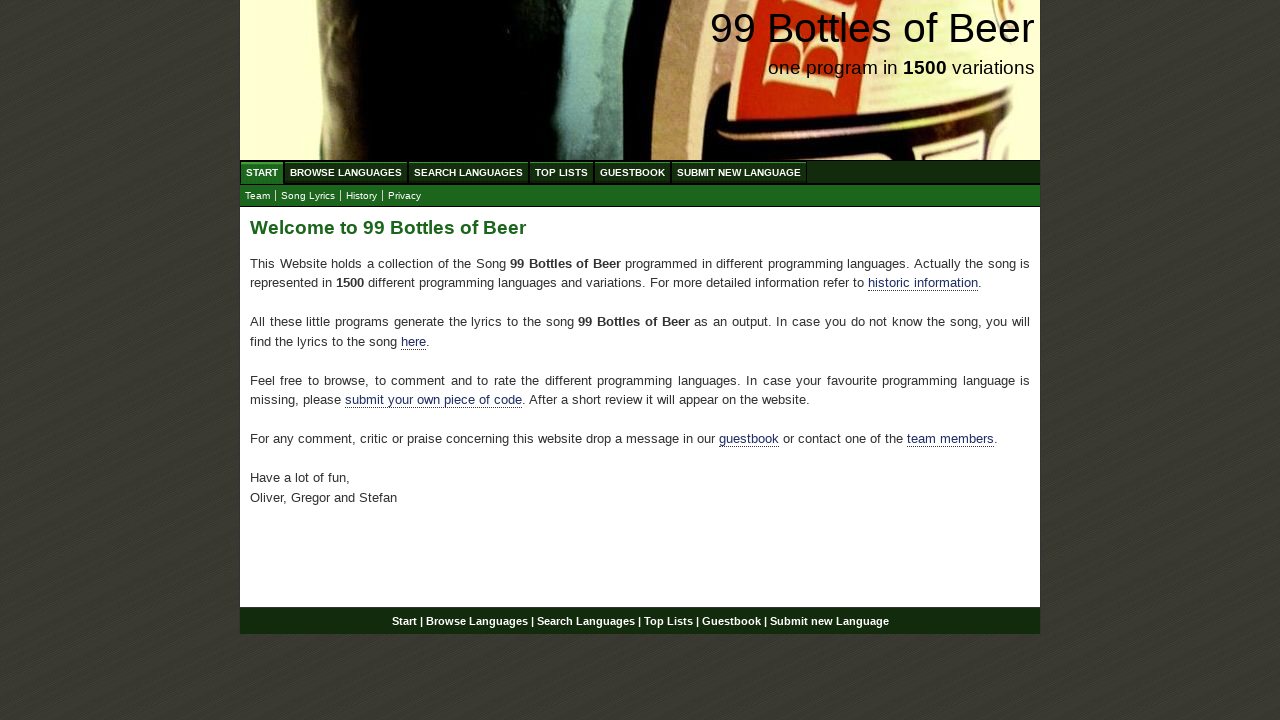

Clicked on Top Lists menu at (562, 172) on xpath=//div[@id='navigation']//a[@href='/toplist.html']
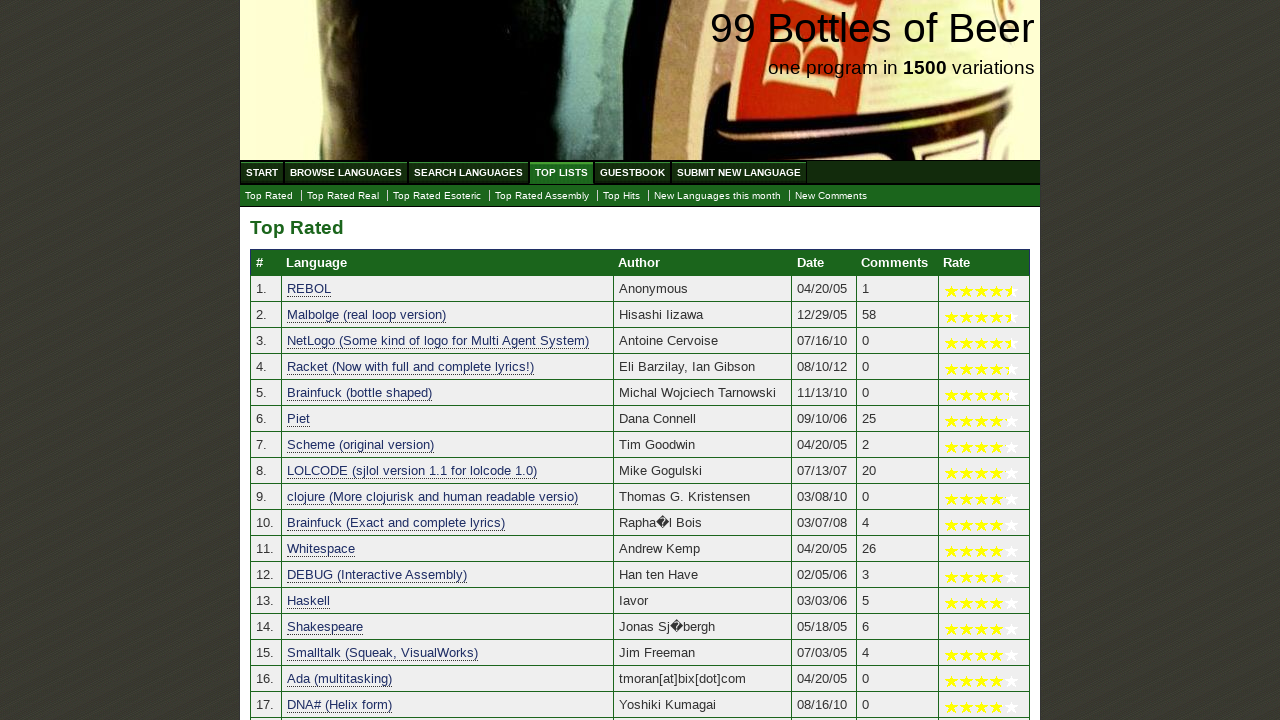

Clicked on New Comments submenu at (831, 196) on xpath=//ul[@id='submenu']//a[@href='./newcomments.html']
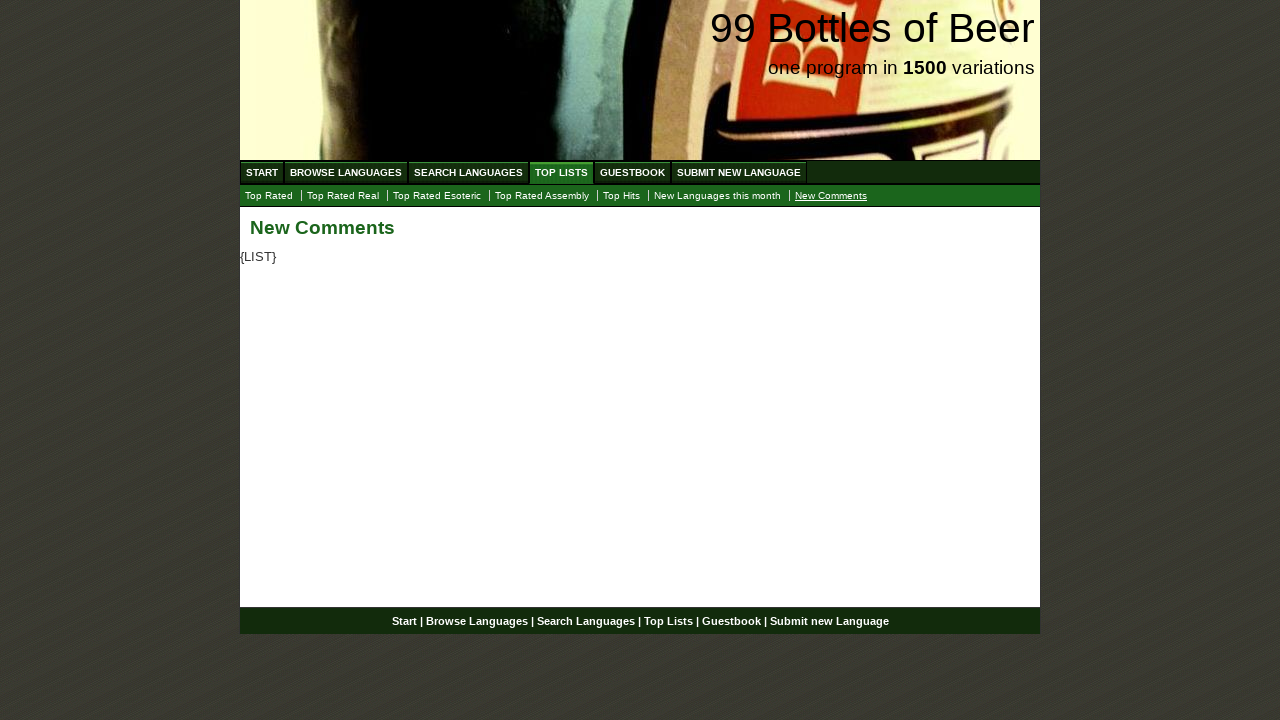

Retrieved text content from comments section
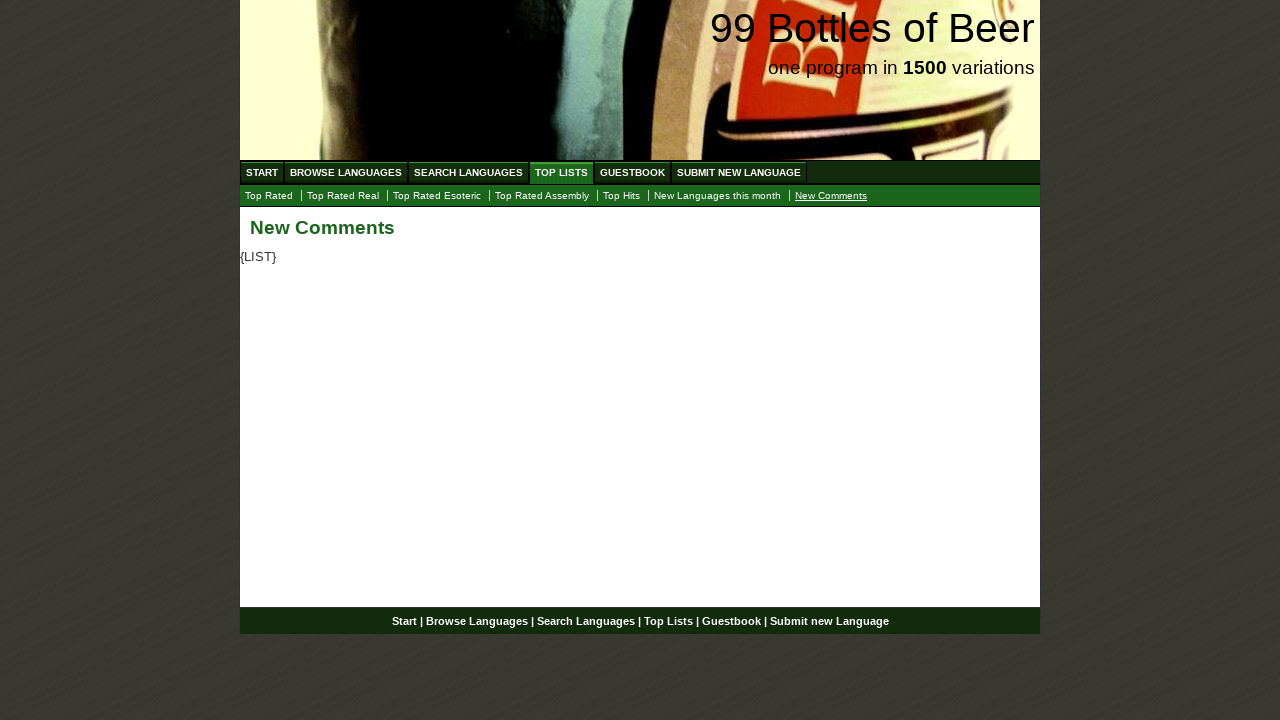

Verified that comments section is empty
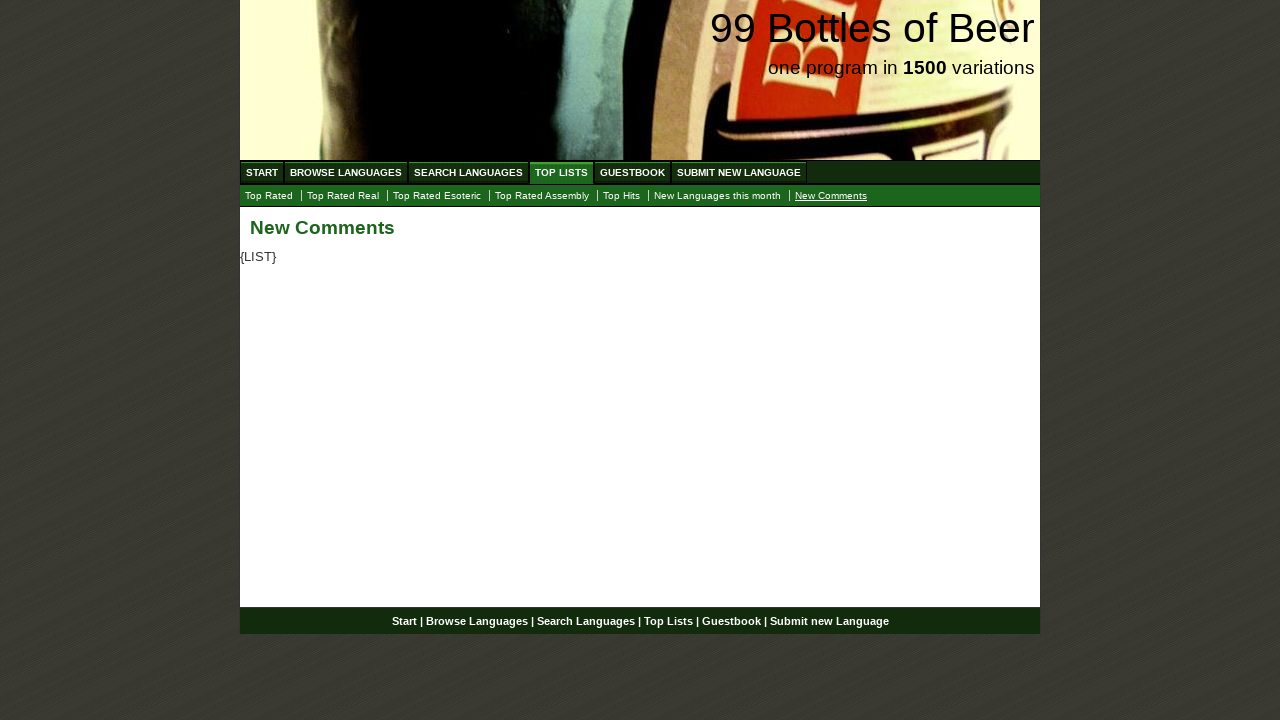

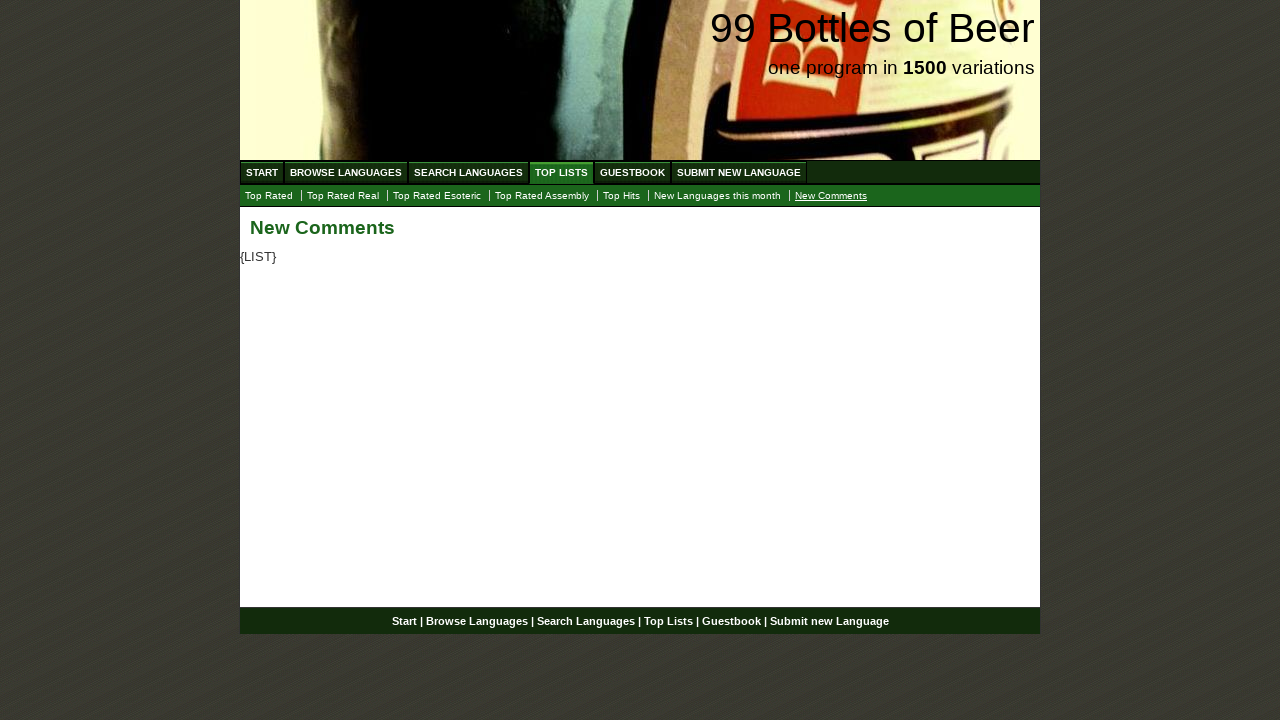